Tests selecting all checkboxes in a table on the SelectorsHub XPath practice page by iterating through each checkbox and clicking it

Starting URL: https://selectorshub.com/xpath-practice-page/

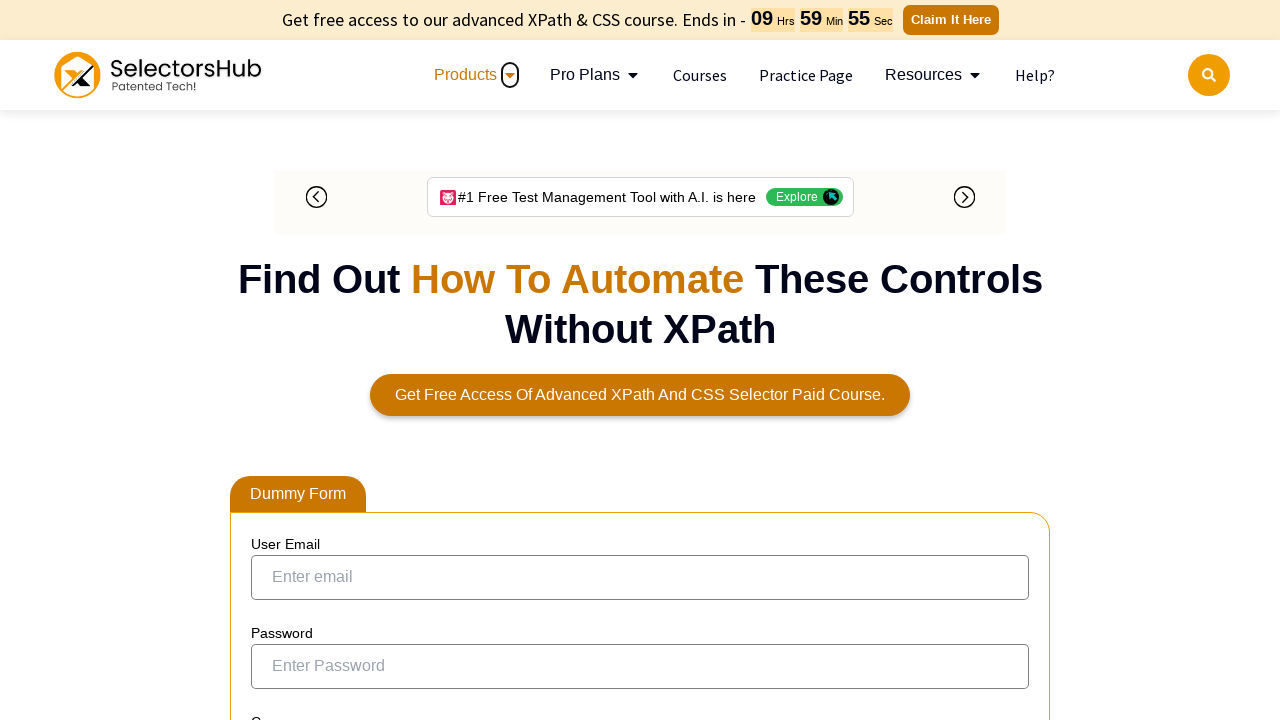

Waited for checkboxes in result table to load
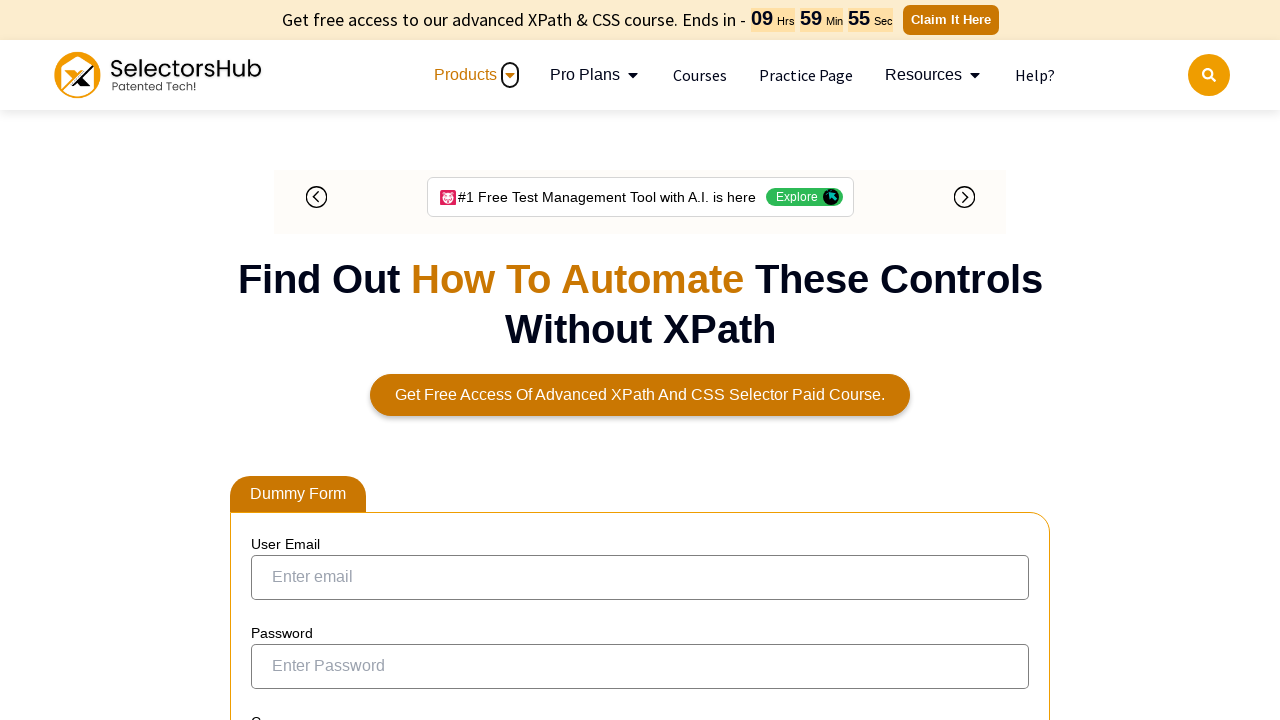

Located all checkboxes in the result table
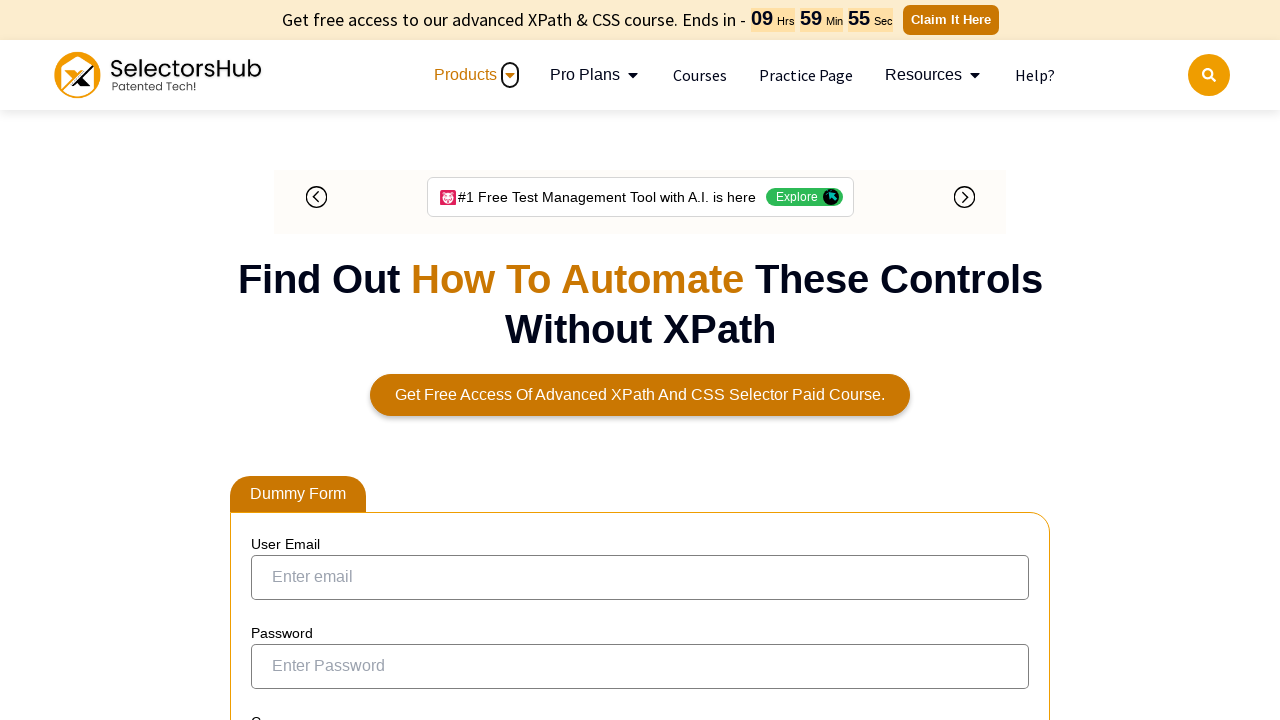

Counted 7 checkboxes in the table
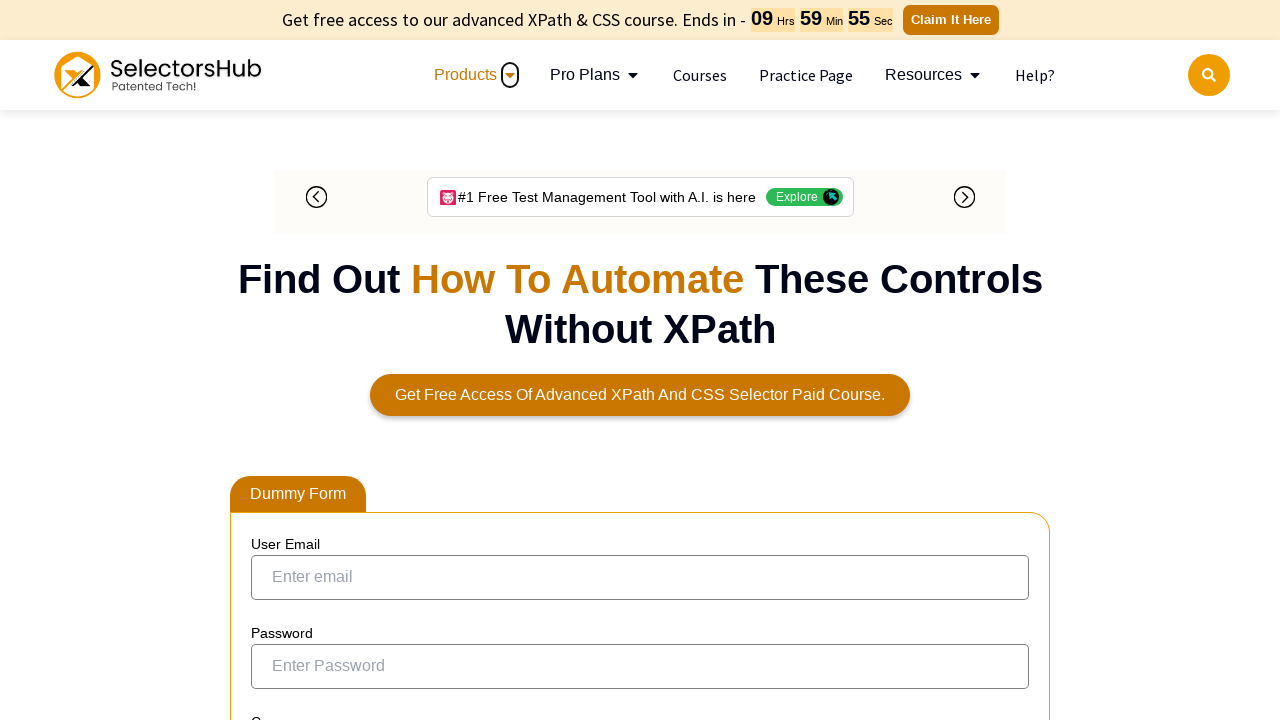

Clicked checkbox 1 of 7 at (274, 360) on xpath=//table[@id='resultTable']//input[@type='checkbox'] >> nth=0
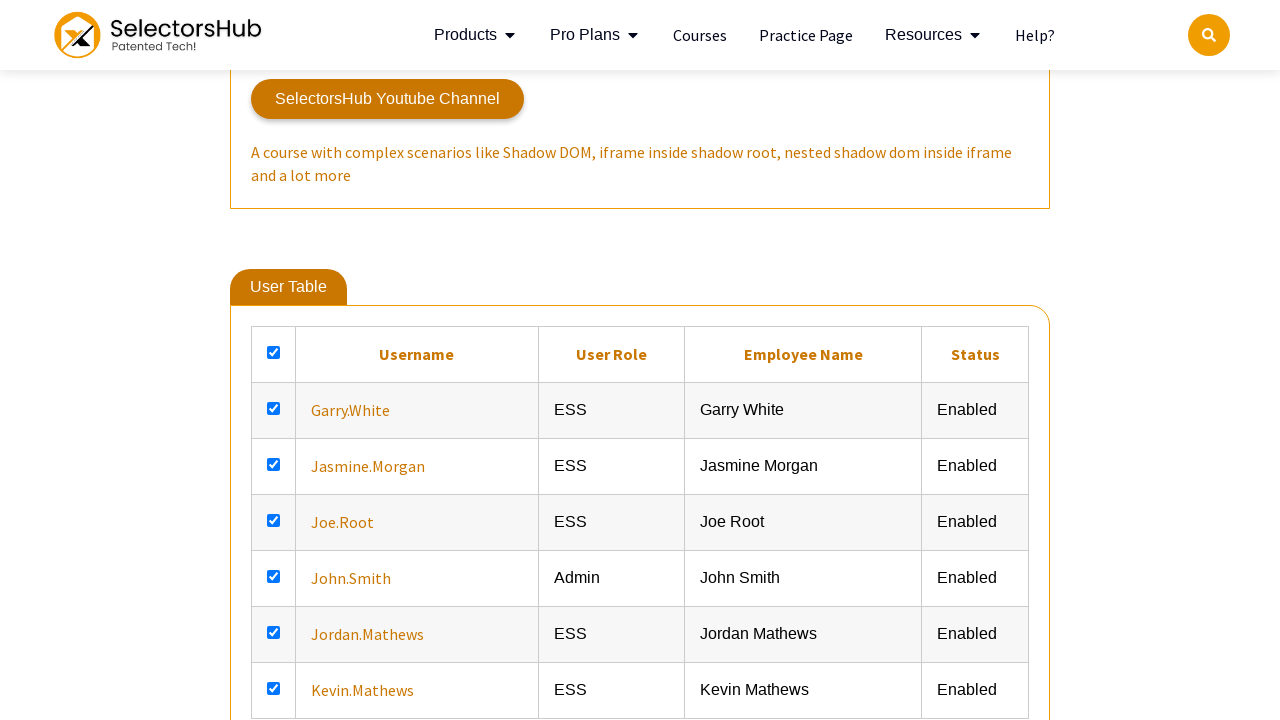

Clicked checkbox 2 of 7 at (274, 408) on xpath=//table[@id='resultTable']//input[@type='checkbox'] >> nth=1
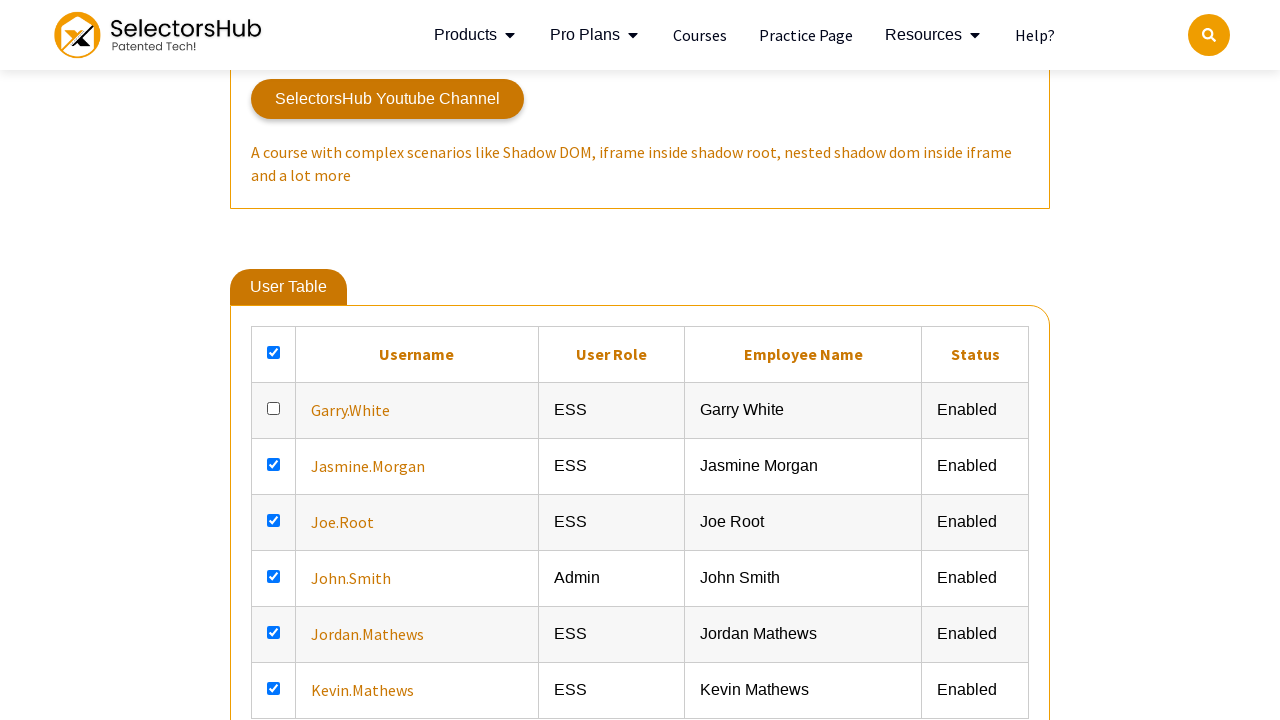

Clicked checkbox 3 of 7 at (274, 464) on xpath=//table[@id='resultTable']//input[@type='checkbox'] >> nth=2
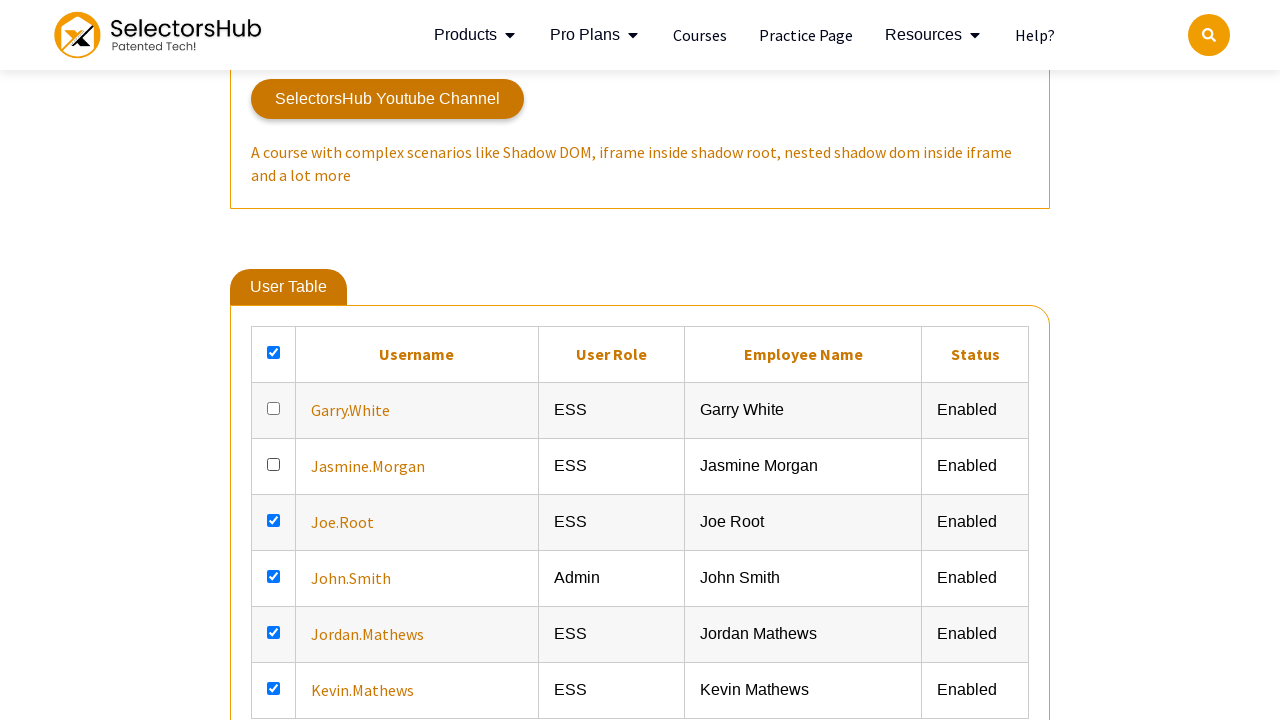

Clicked checkbox 4 of 7 at (274, 520) on xpath=//table[@id='resultTable']//input[@type='checkbox'] >> nth=3
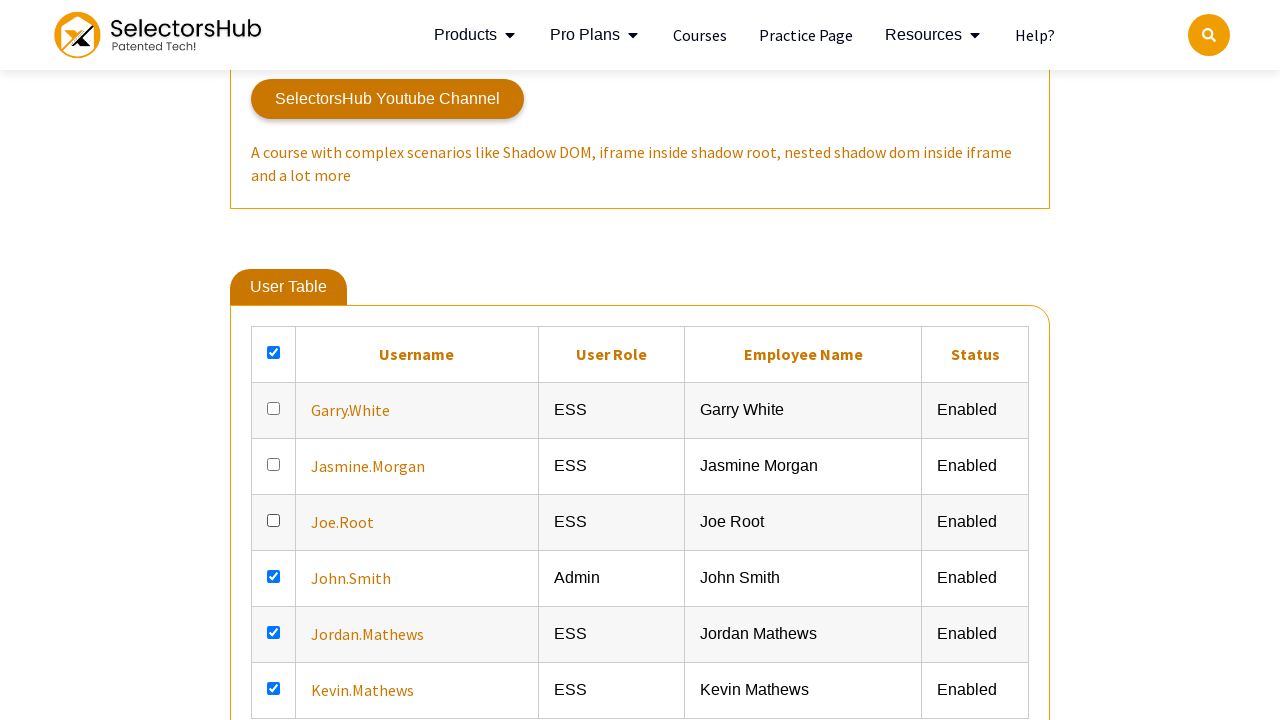

Clicked checkbox 5 of 7 at (274, 576) on xpath=//table[@id='resultTable']//input[@type='checkbox'] >> nth=4
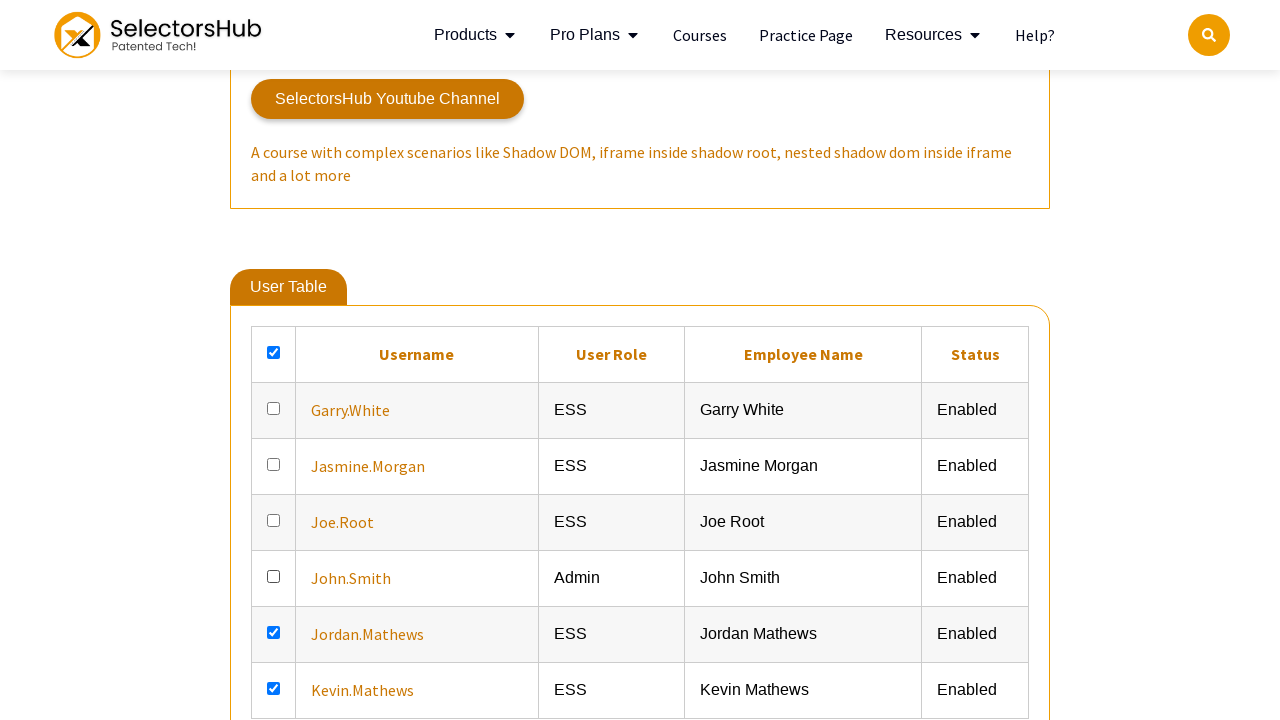

Clicked checkbox 6 of 7 at (274, 632) on xpath=//table[@id='resultTable']//input[@type='checkbox'] >> nth=5
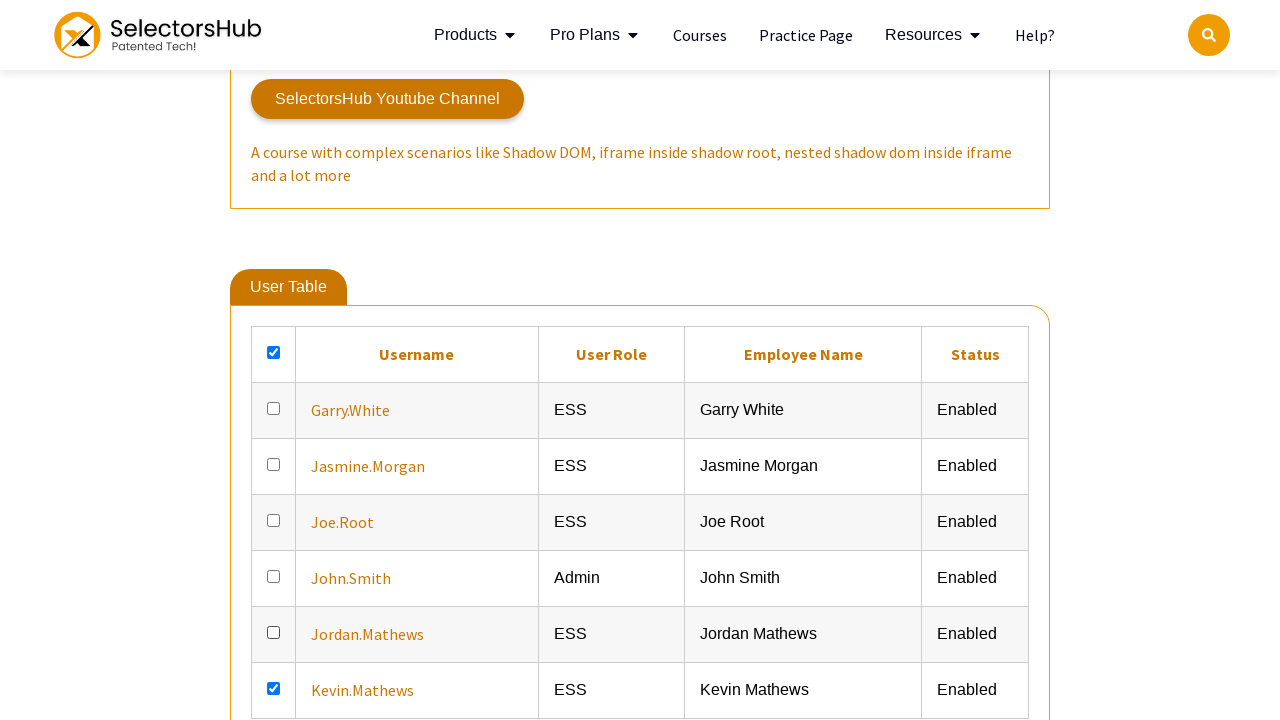

Clicked checkbox 7 of 7 at (274, 688) on xpath=//table[@id='resultTable']//input[@type='checkbox'] >> nth=6
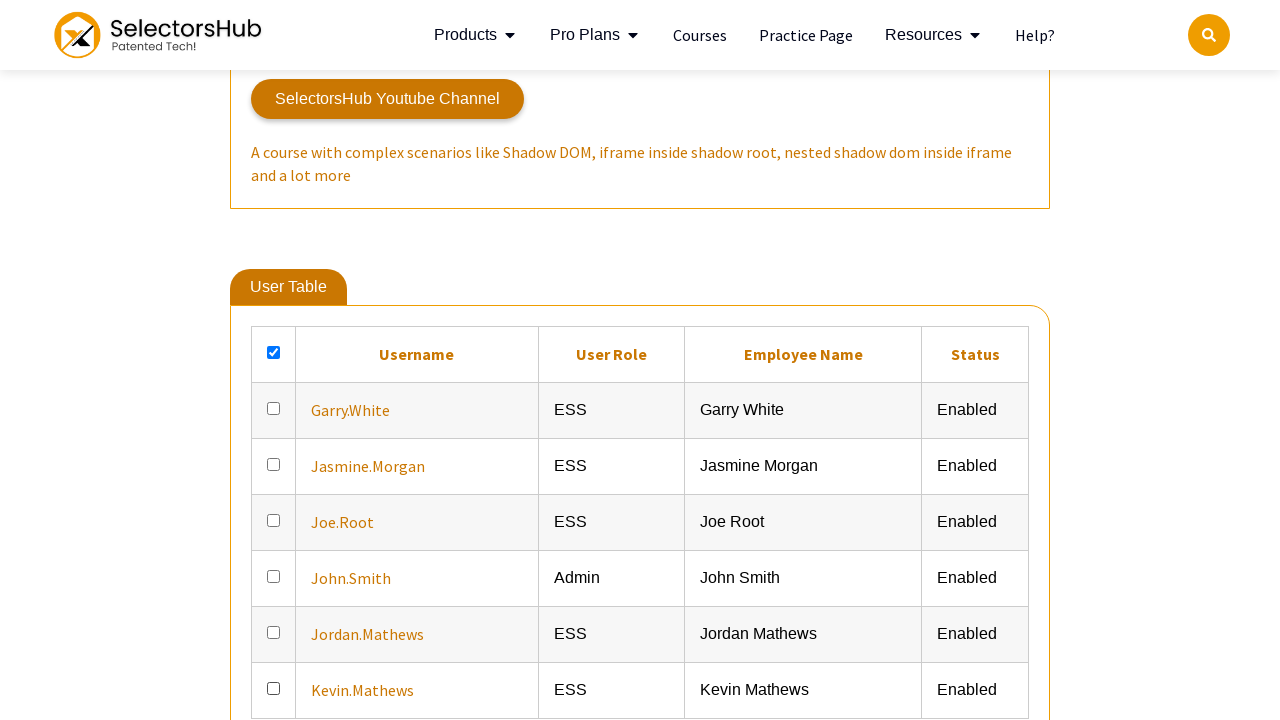

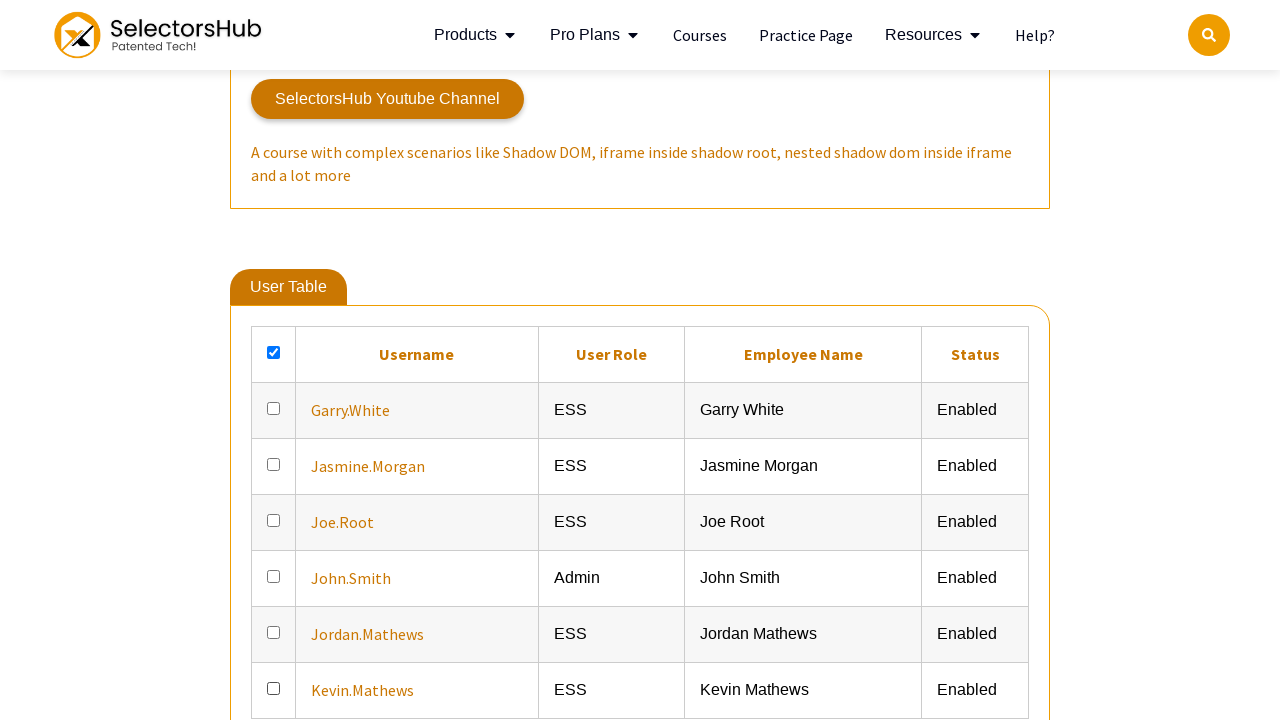